Tests that error message is displayed when submitting empty login form

Starting URL: https://the-internet.herokuapp.com/

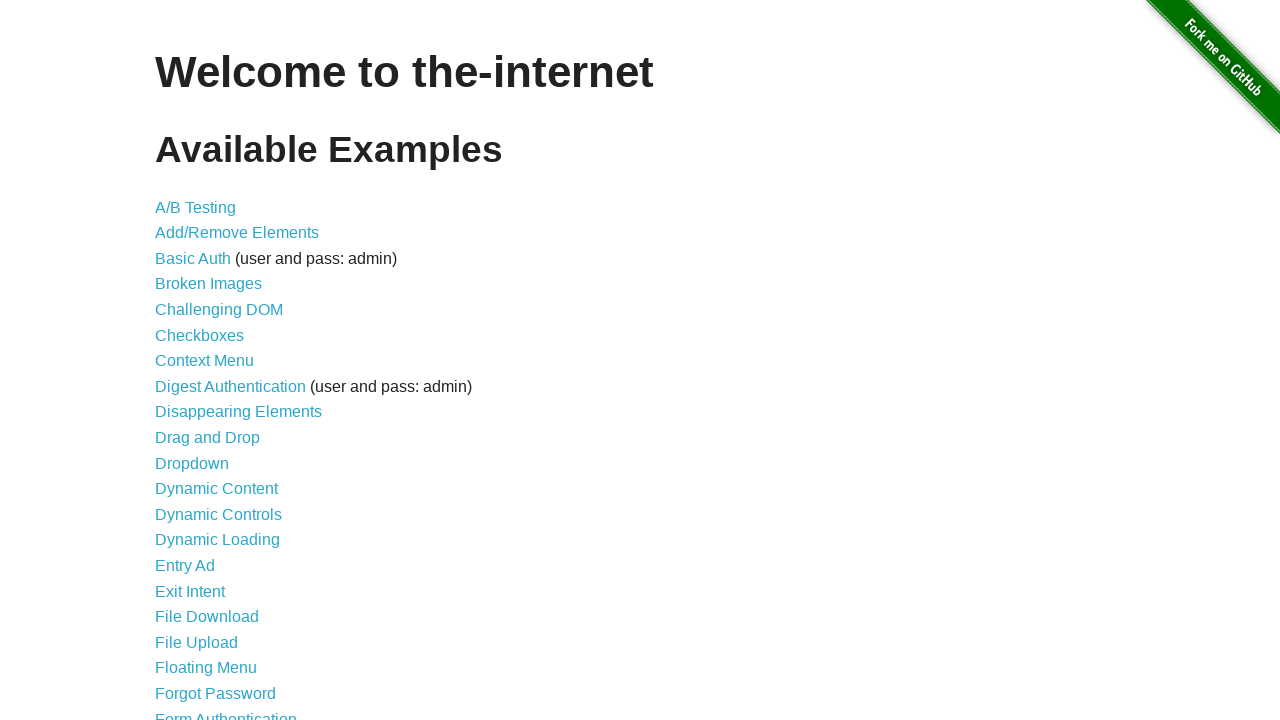

Clicked on Form Authentication link at (226, 712) on a[href="/login"]
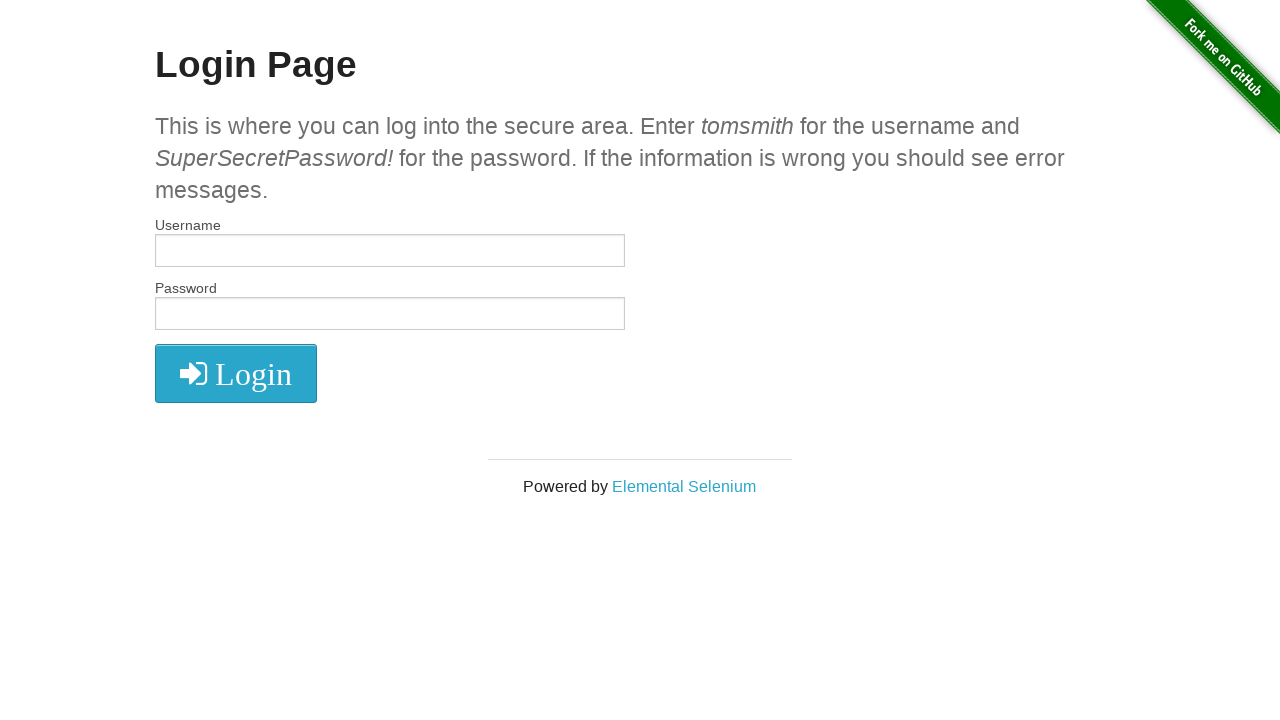

Clicked login button without entering credentials at (236, 373) on xpath=//*[@id="login"]/button
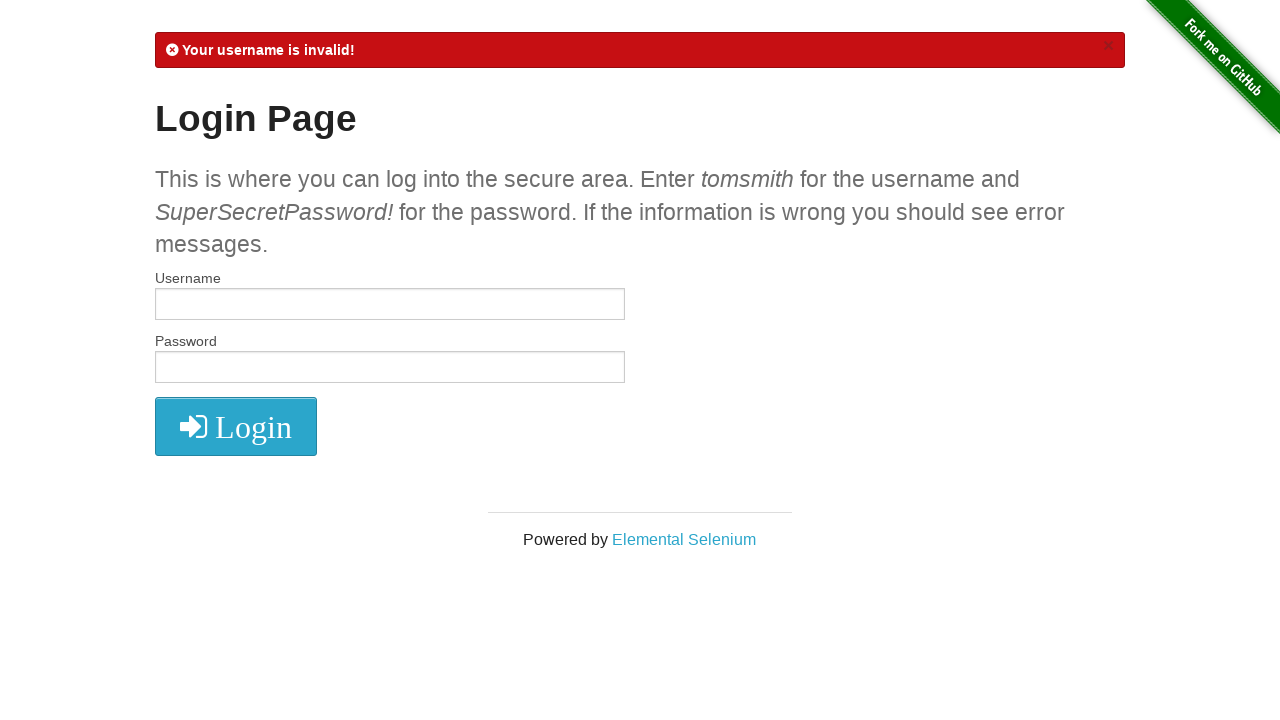

Located error message element
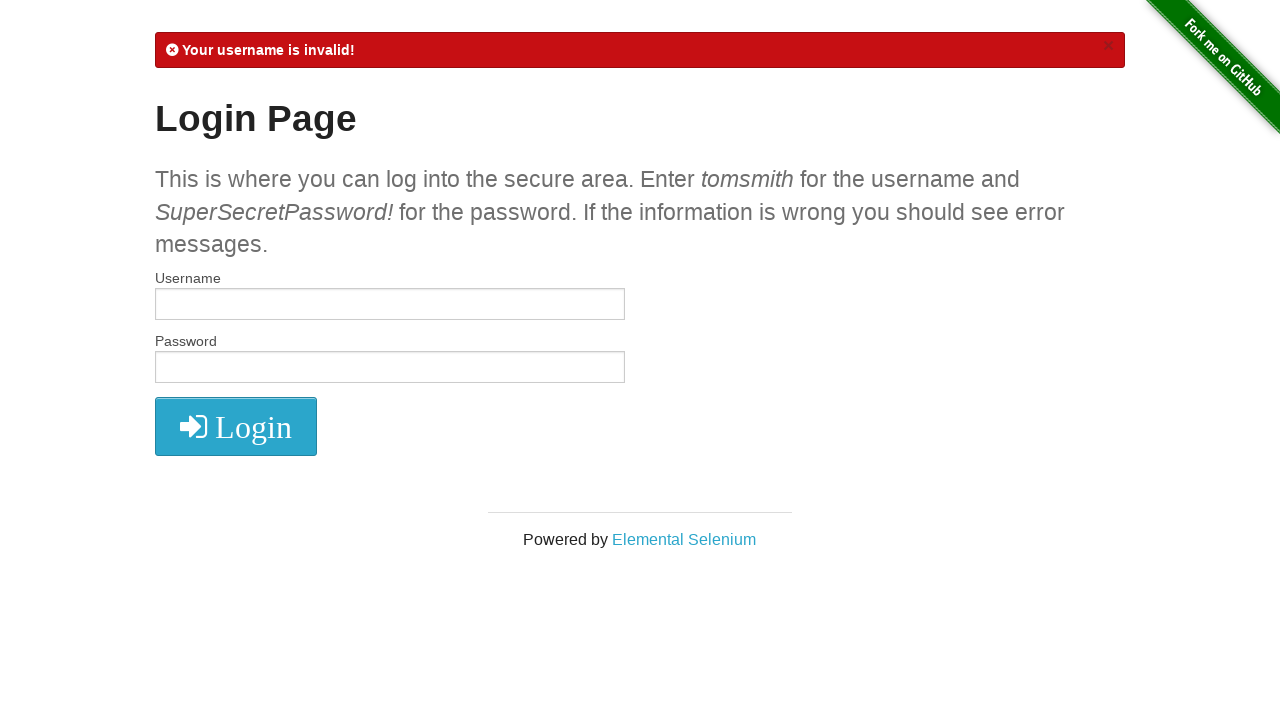

Asserted that error message is visible
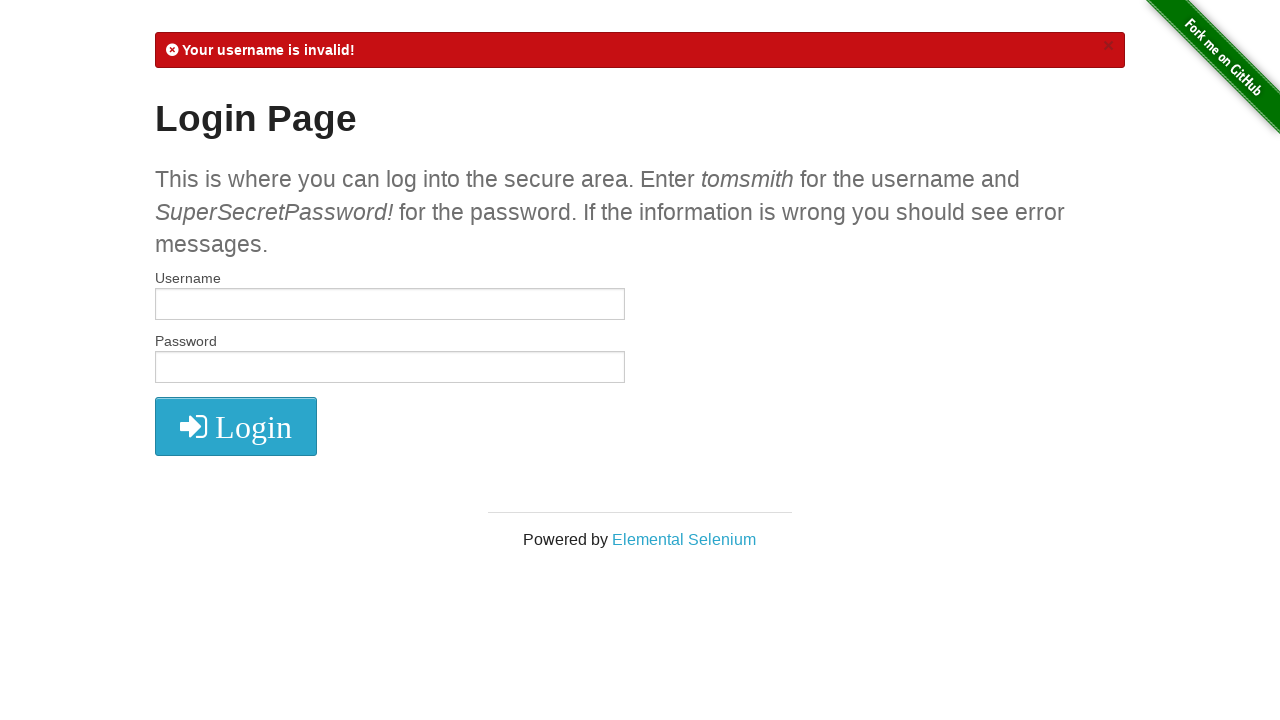

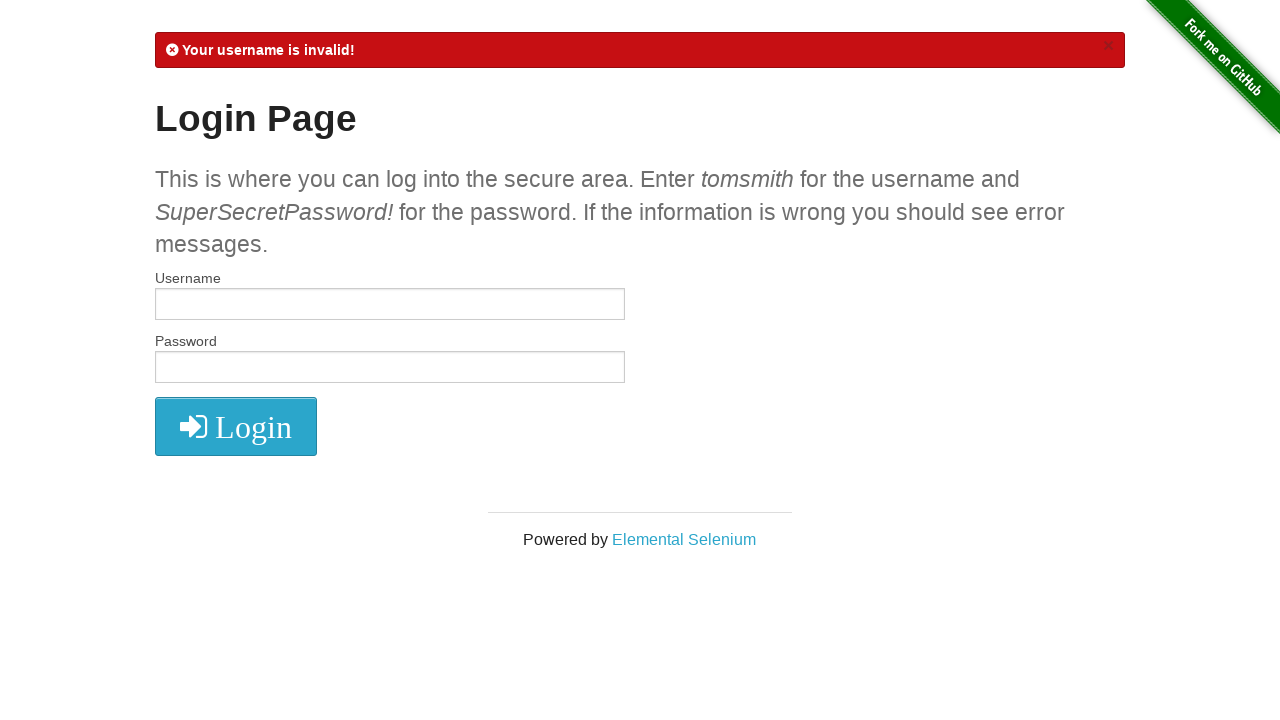